Tests the draggable functionality on jQuery UI demo page by navigating to the Draggable section and performing a drag action on the draggable element

Starting URL: https://jqueryui.com/

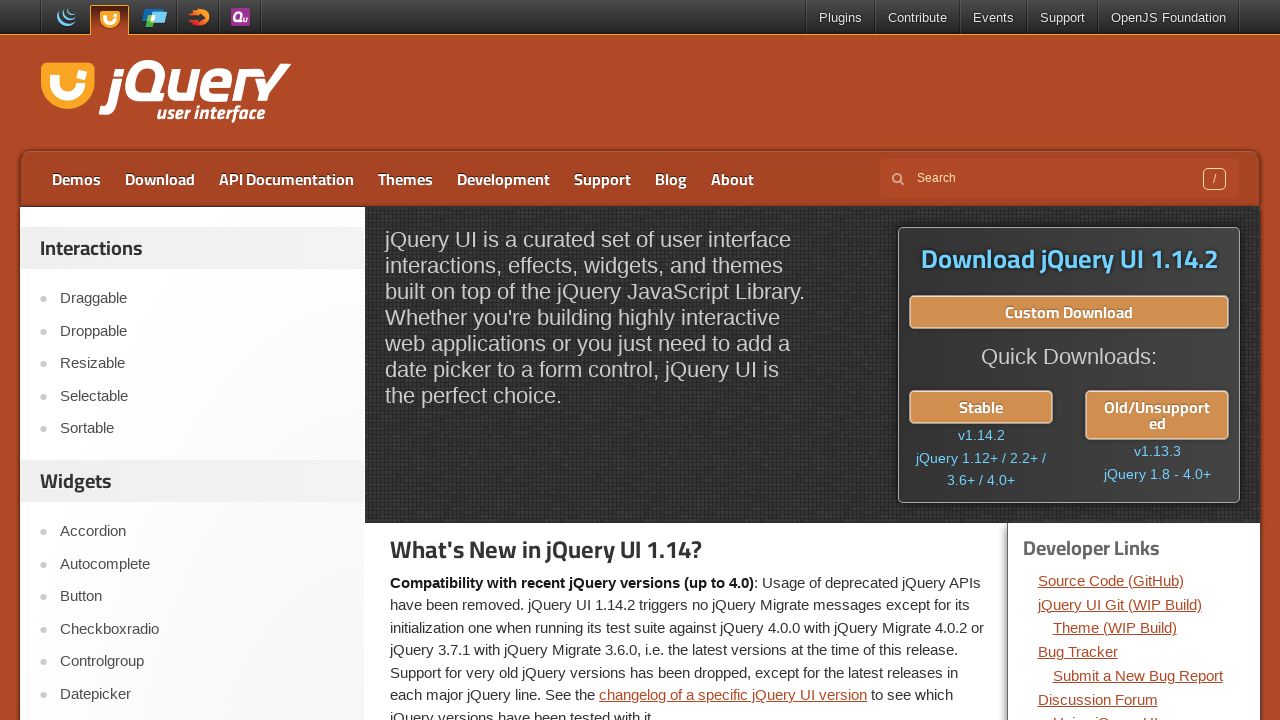

Clicked on Draggable link to navigate to draggable section at (202, 299) on text=Draggable
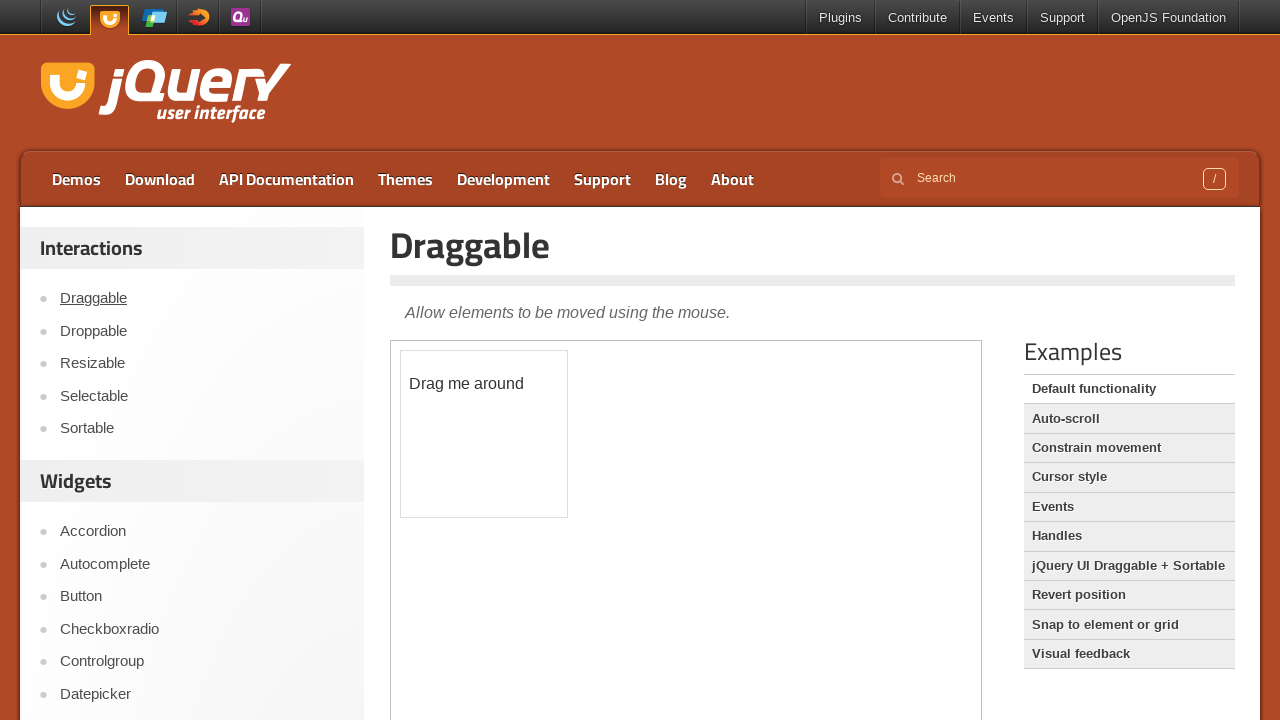

Located and switched to demo iframe
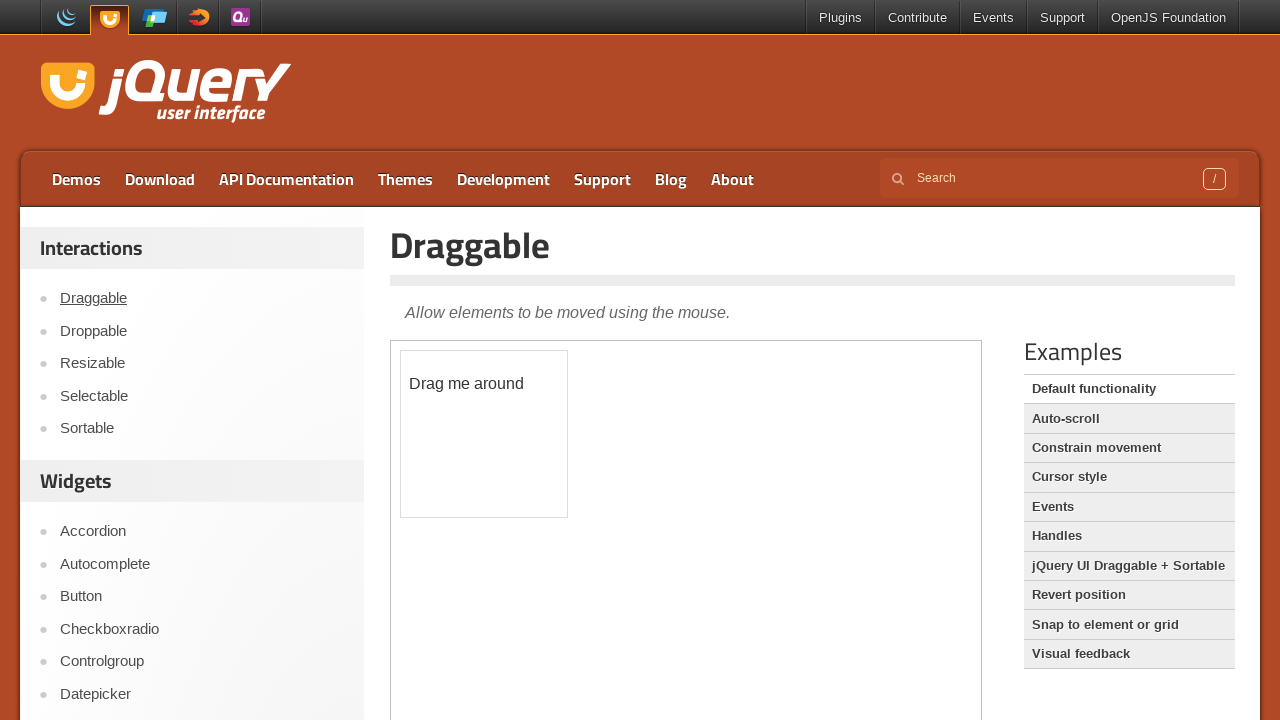

Located the draggable element
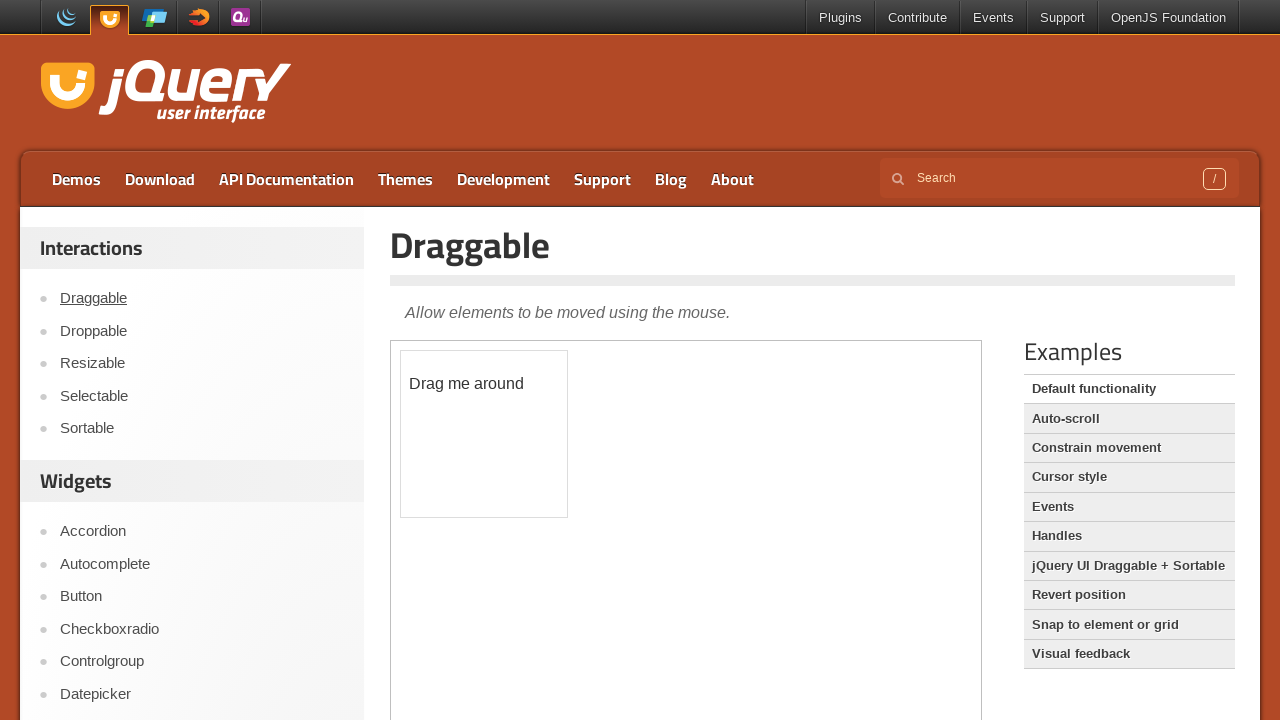

Performed drag action on draggable element, moving 80 pixels to the right at (481, 351)
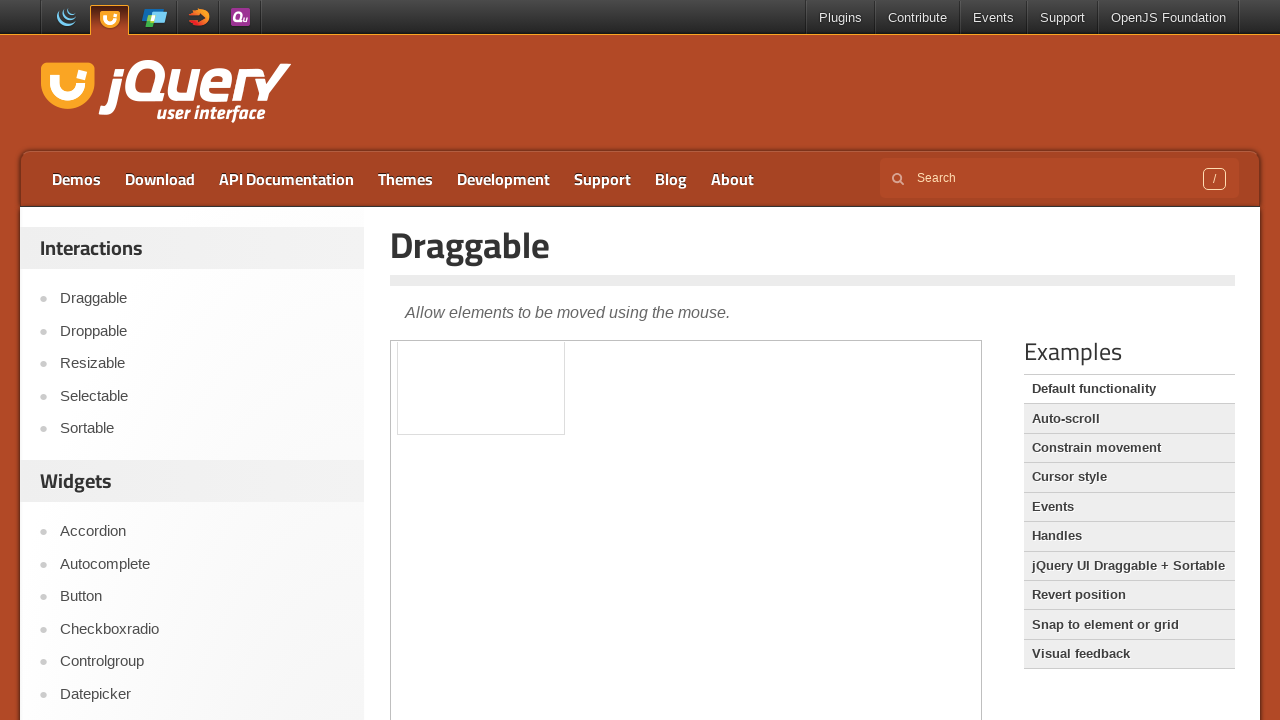

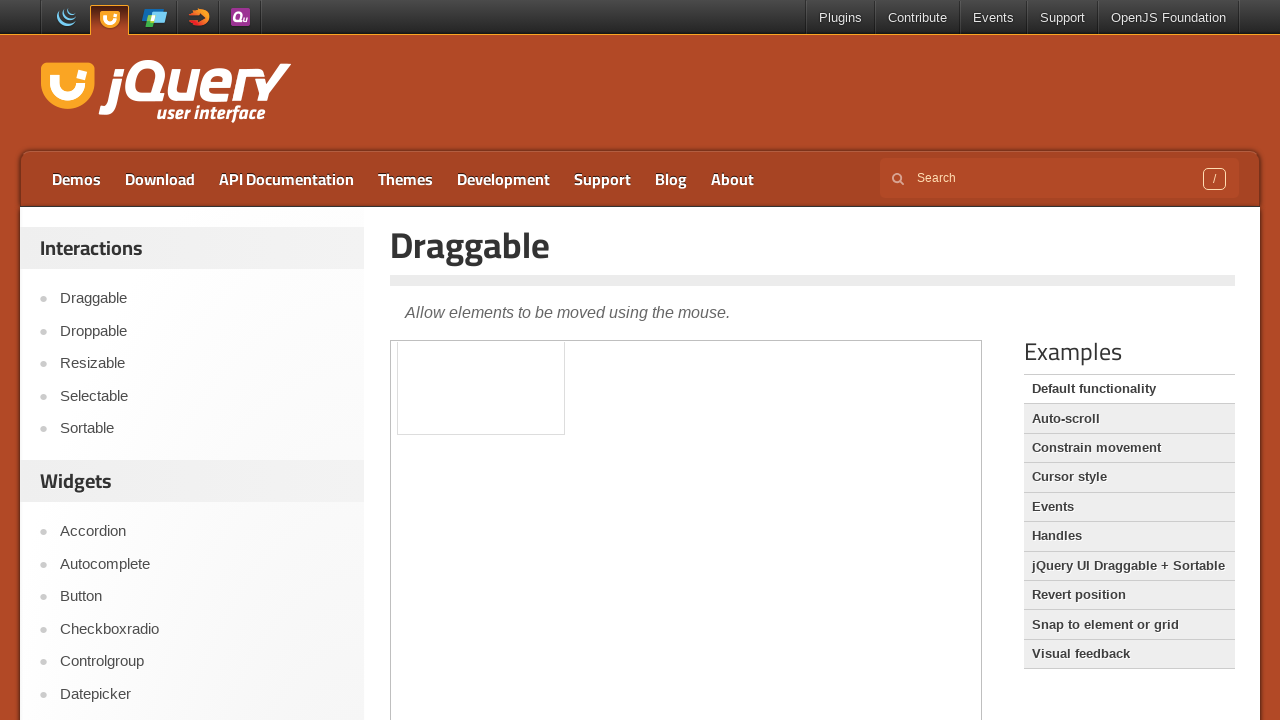